Tests that the browser back button works correctly with filter navigation.

Starting URL: https://demo.playwright.dev/todomvc

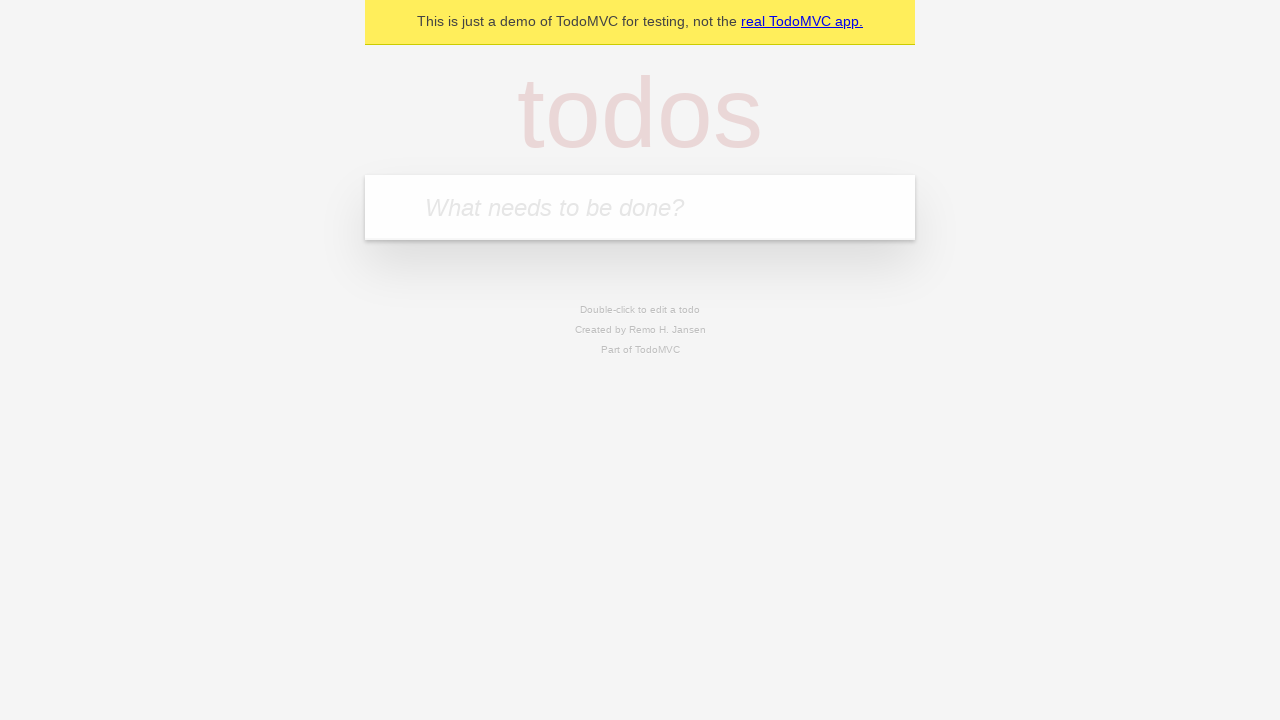

Filled todo input with 'buy some cheese' on internal:attr=[placeholder="What needs to be done?"i]
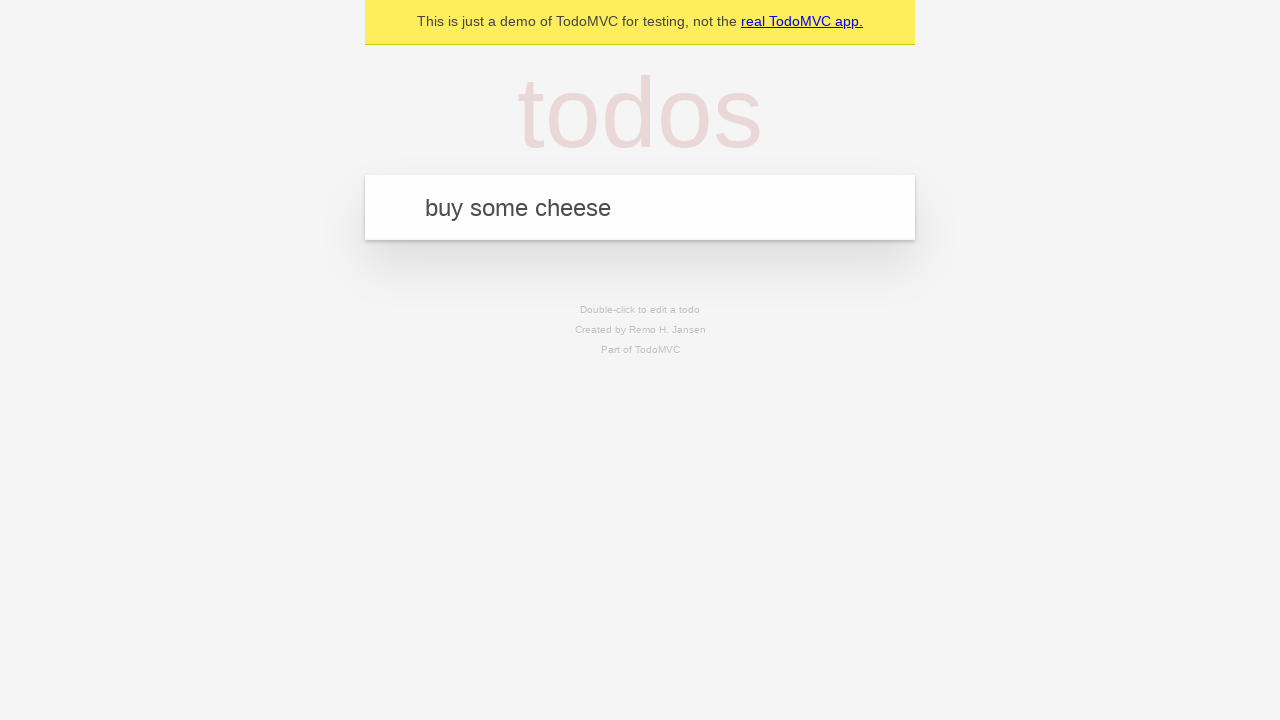

Pressed Enter to add first todo on internal:attr=[placeholder="What needs to be done?"i]
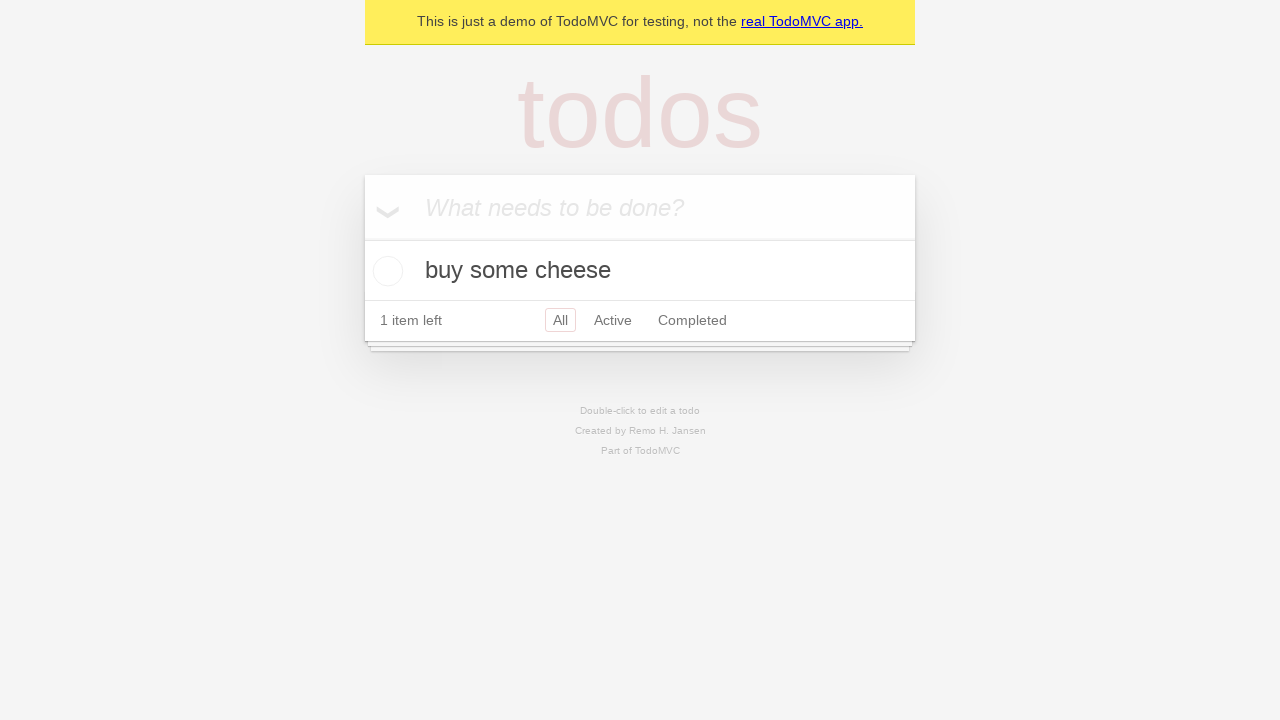

Filled todo input with 'feed the cat' on internal:attr=[placeholder="What needs to be done?"i]
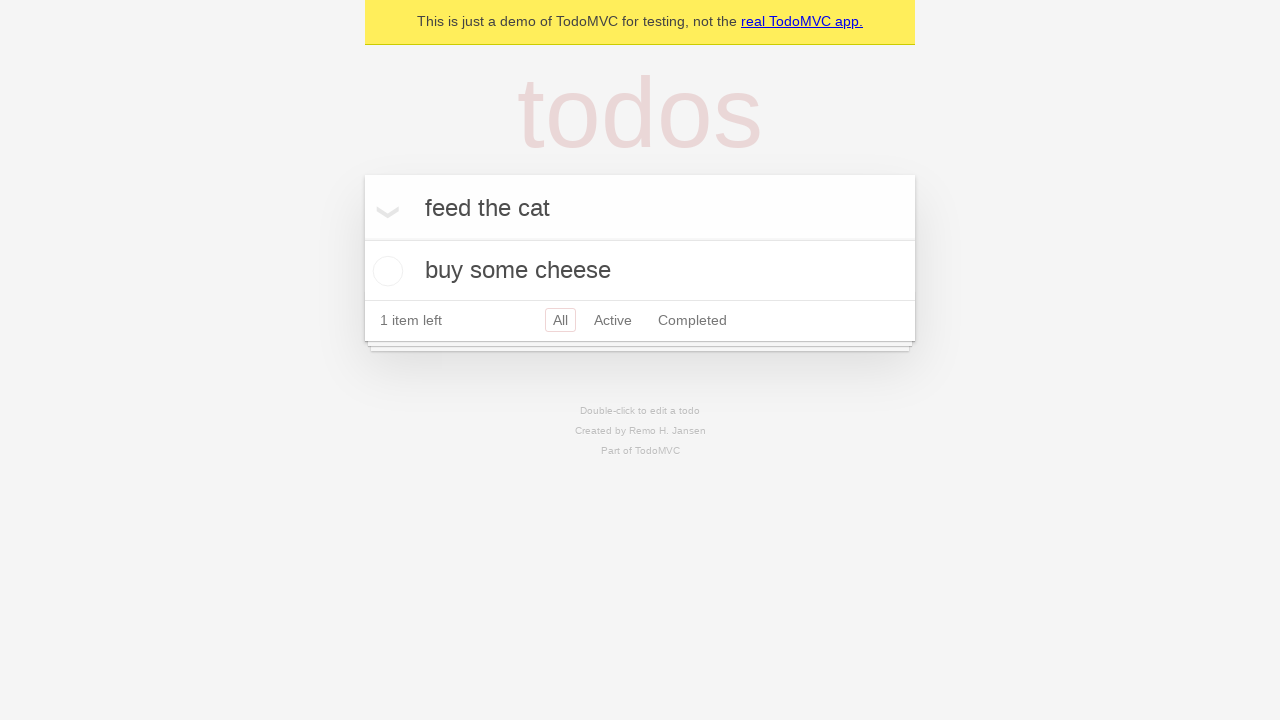

Pressed Enter to add second todo on internal:attr=[placeholder="What needs to be done?"i]
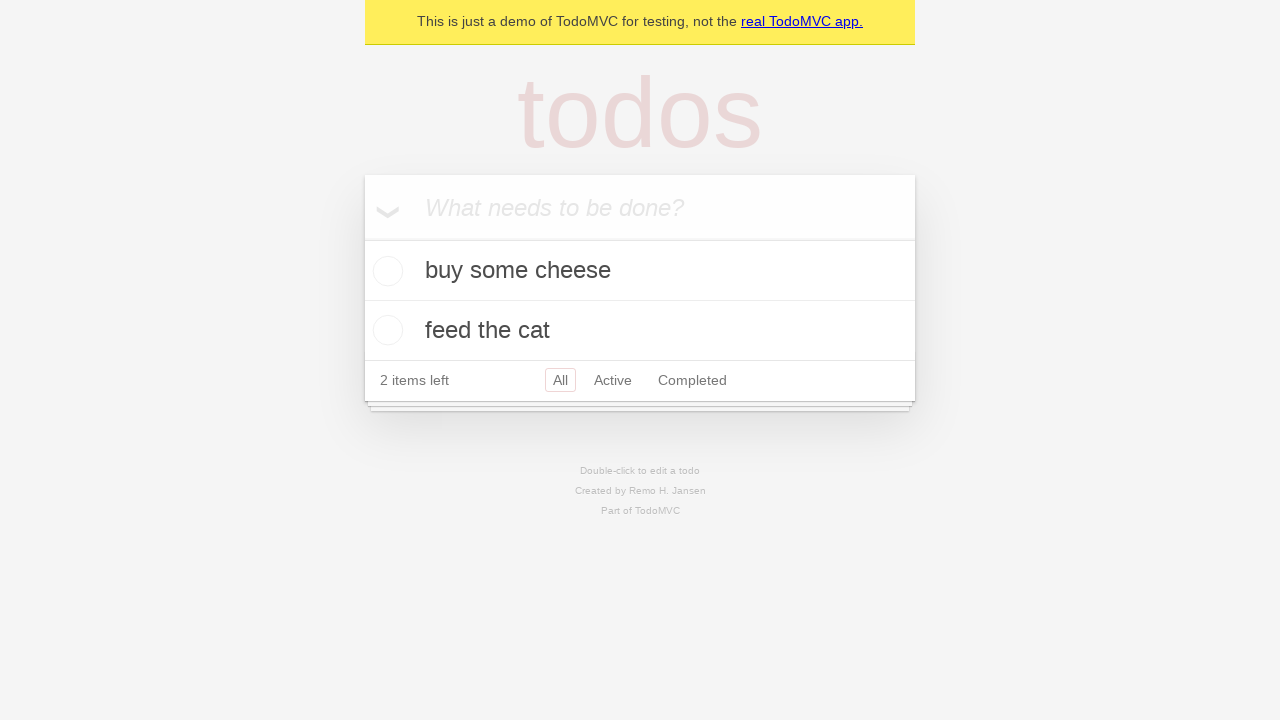

Filled todo input with 'book a doctors appointment' on internal:attr=[placeholder="What needs to be done?"i]
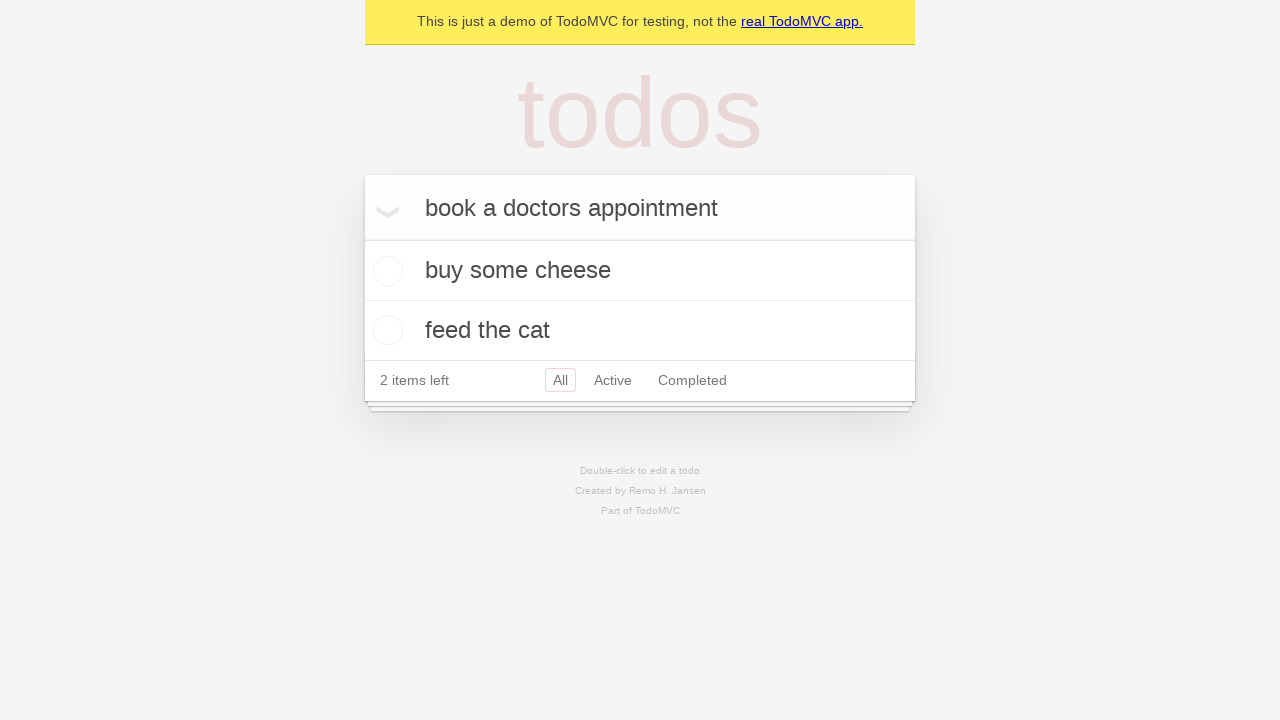

Pressed Enter to add third todo on internal:attr=[placeholder="What needs to be done?"i]
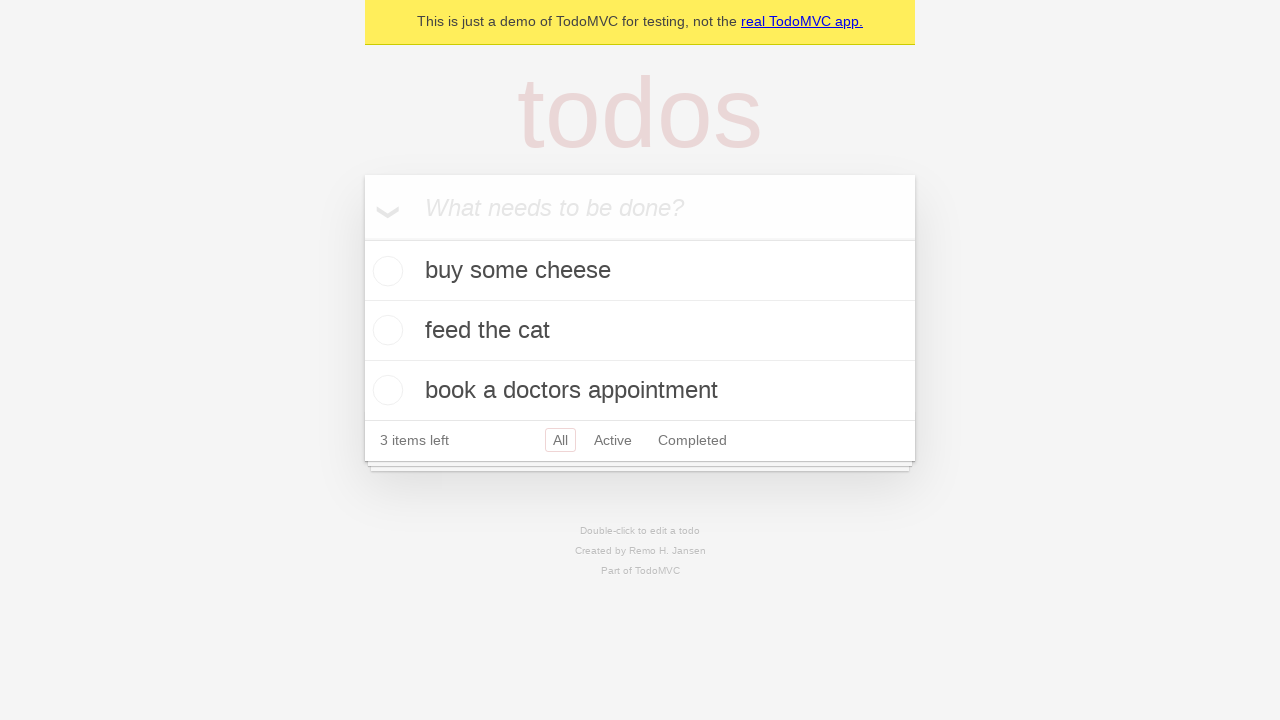

Checked the second todo item at (385, 330) on internal:testid=[data-testid="todo-item"s] >> nth=1 >> internal:role=checkbox
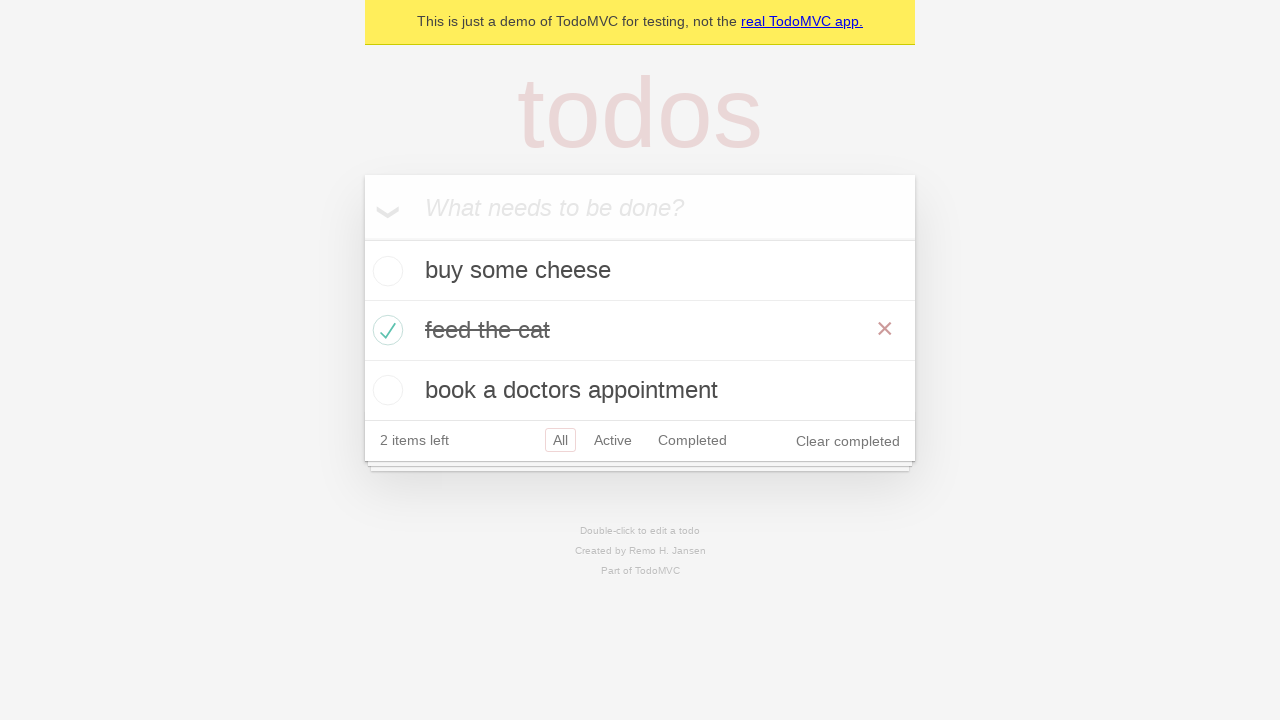

Clicked 'All' filter link at (560, 440) on internal:role=link[name="All"i]
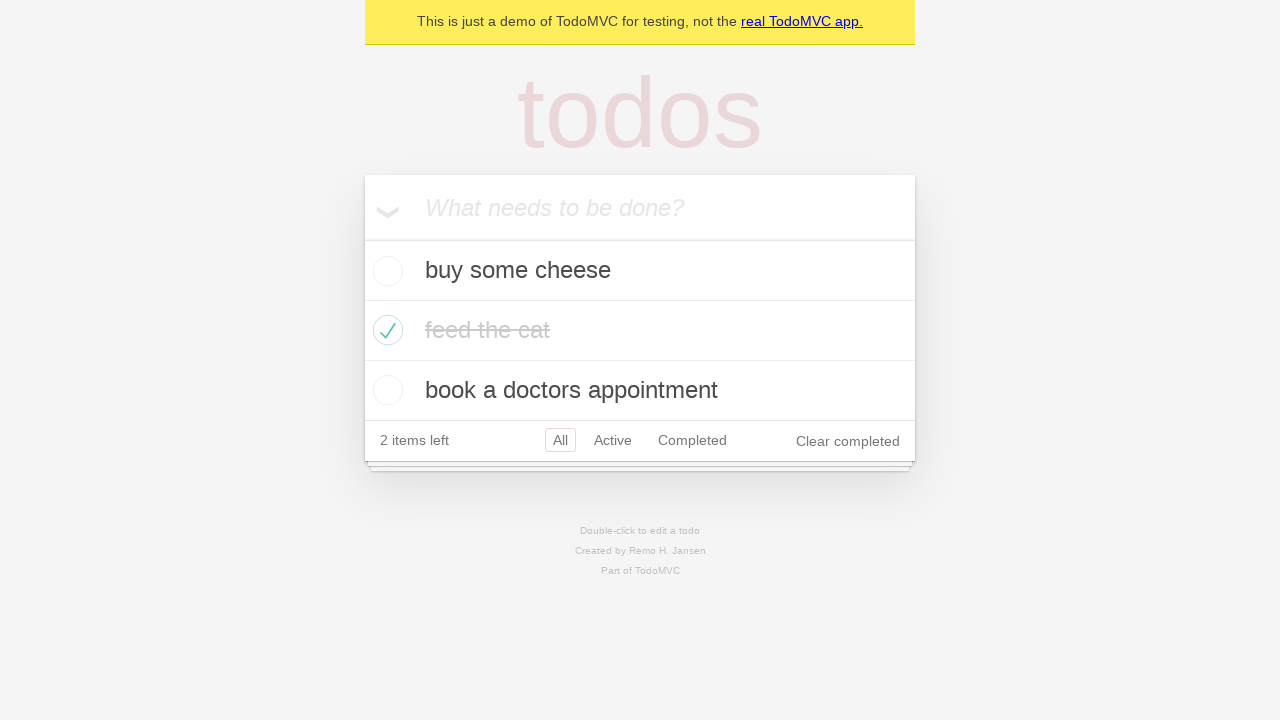

Clicked 'Active' filter link at (613, 440) on internal:role=link[name="Active"i]
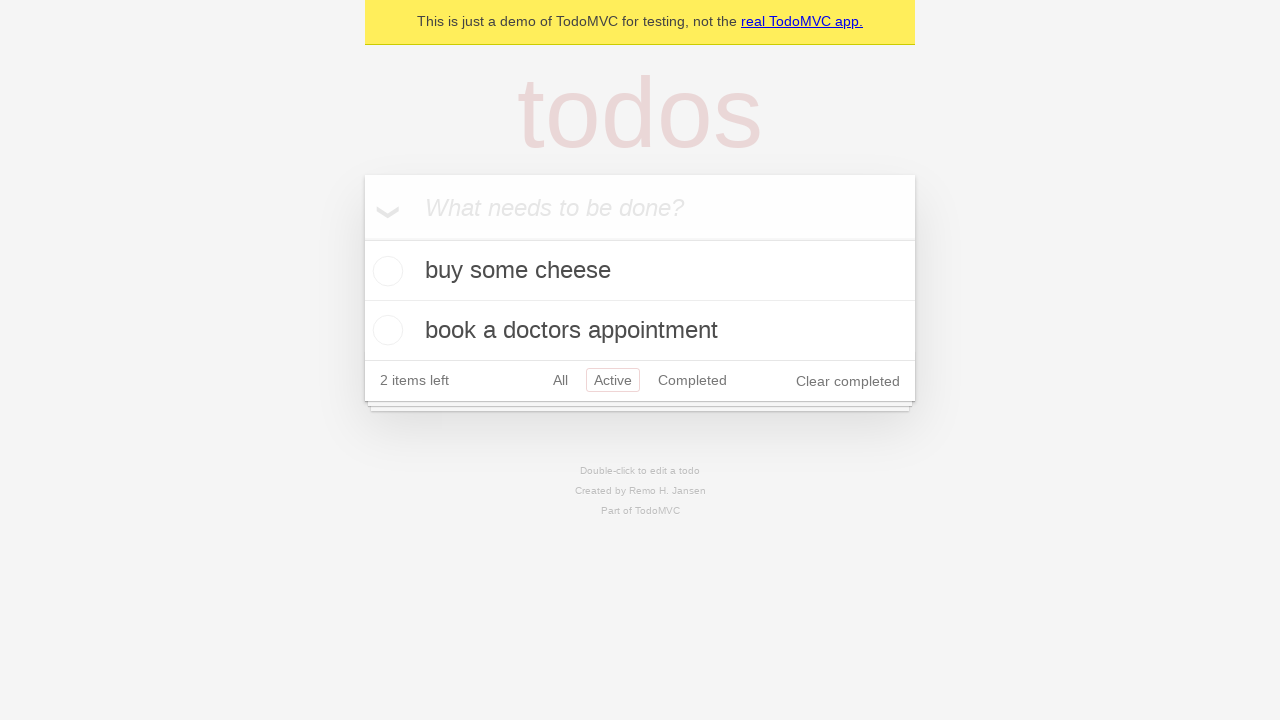

Clicked 'Completed' filter link at (692, 380) on internal:role=link[name="Completed"i]
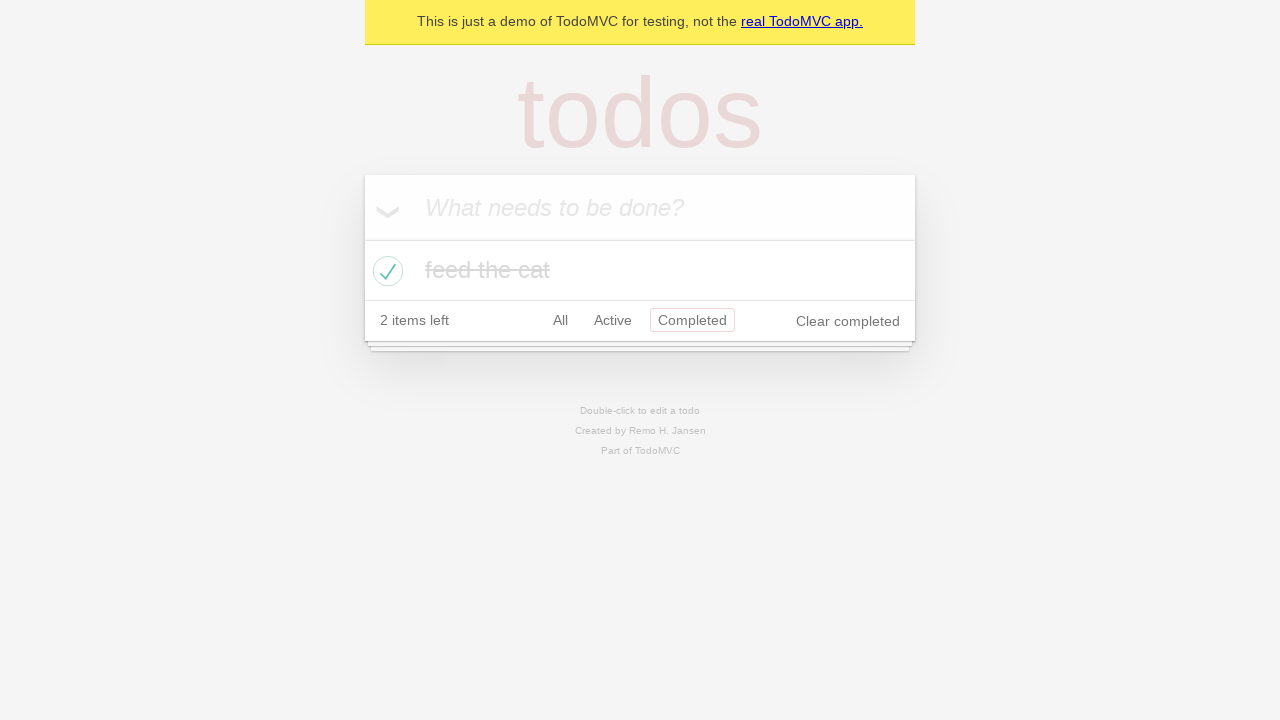

Navigated back from Completed filter
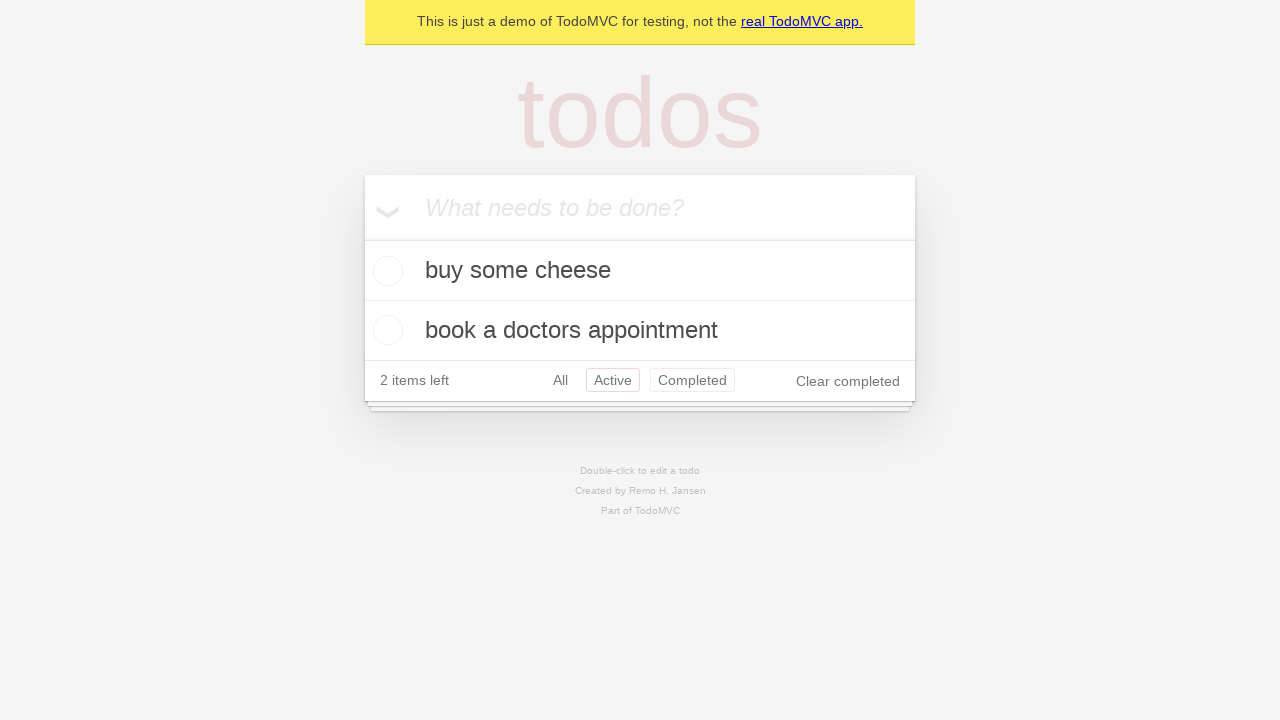

Navigated back again to Active filter
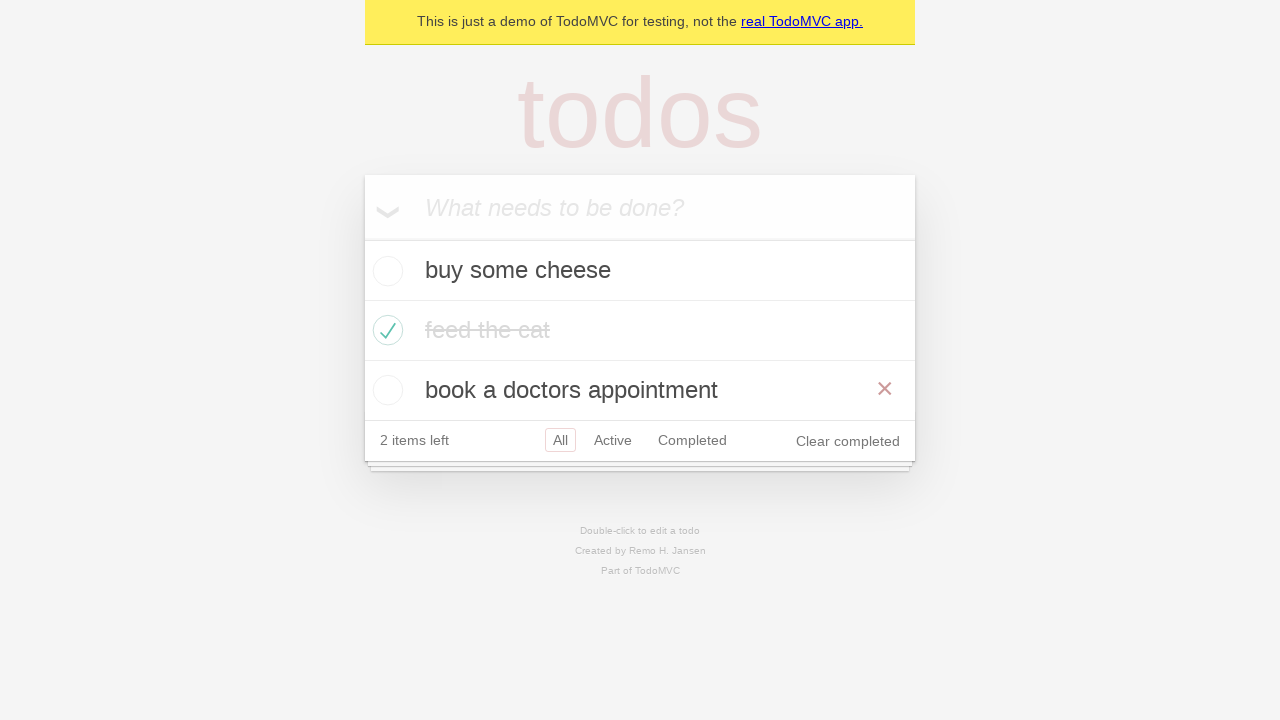

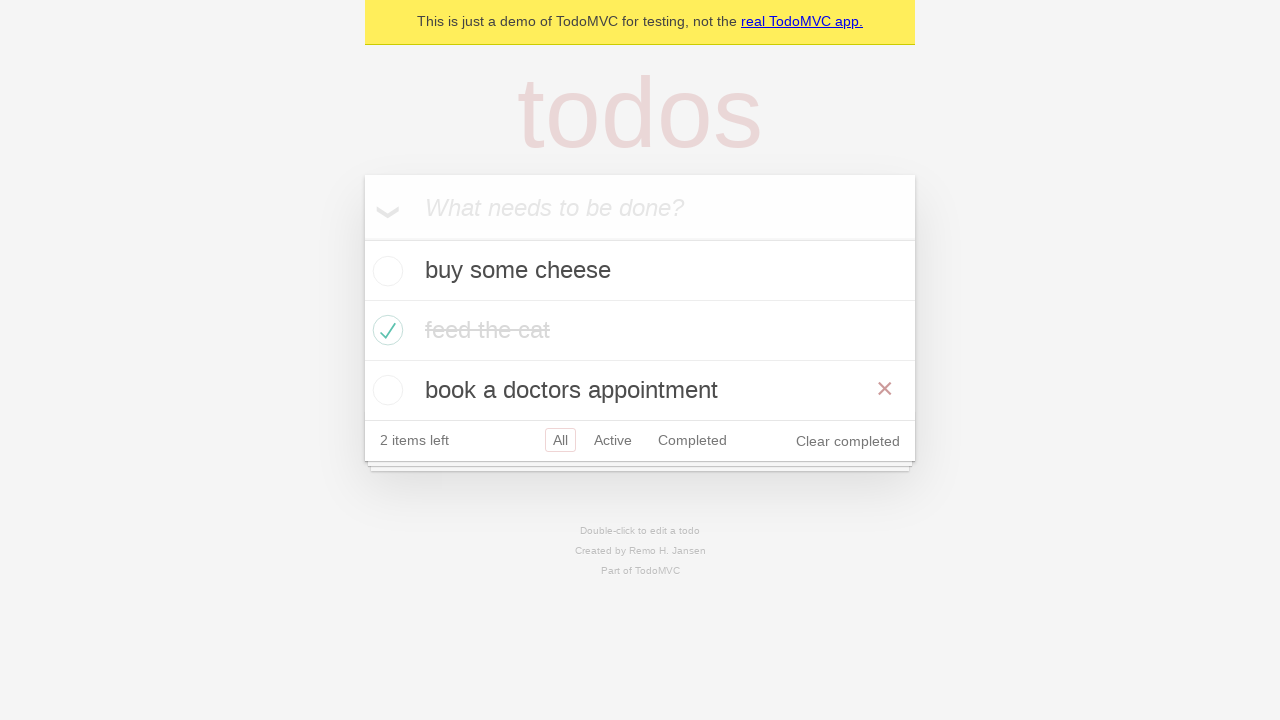